Tests canvas drawing functionality by drawing a triangle shape using mouse drag actions, then clicking the reset button to clear the canvas.

Starting URL: https://claruswaysda.github.io/Draw.html

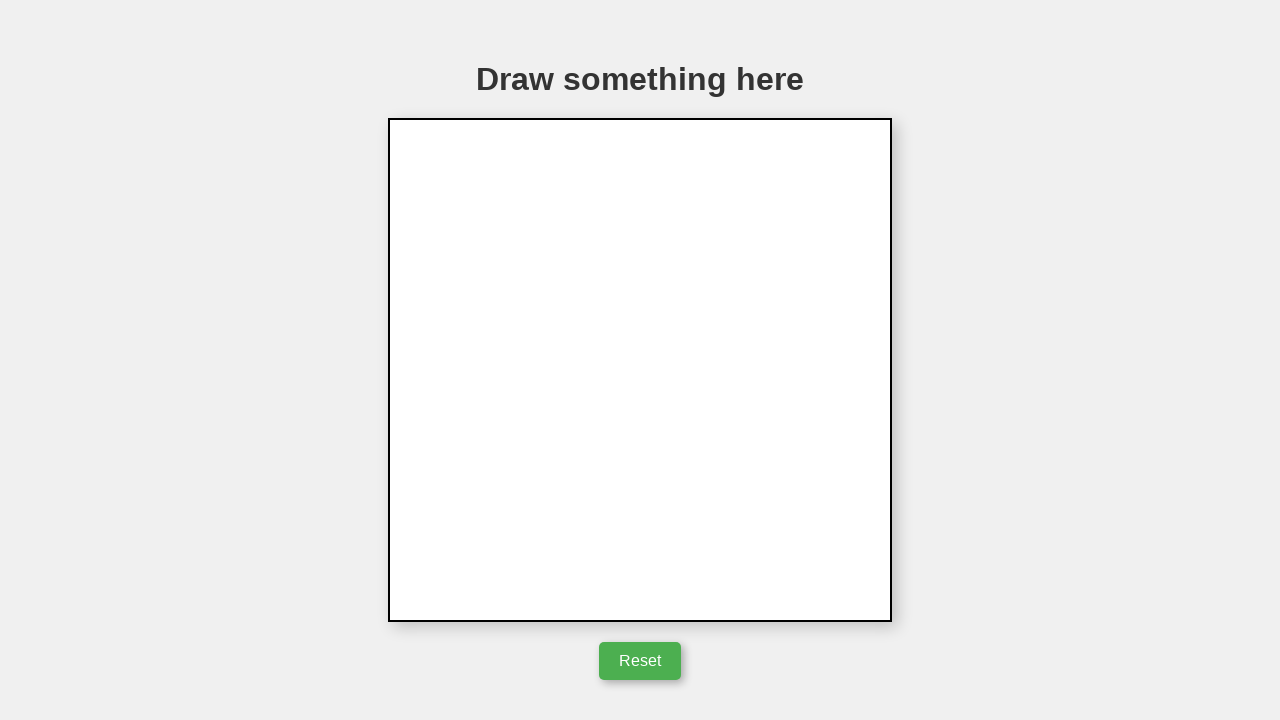

Located canvas element with id 'myCanvas'
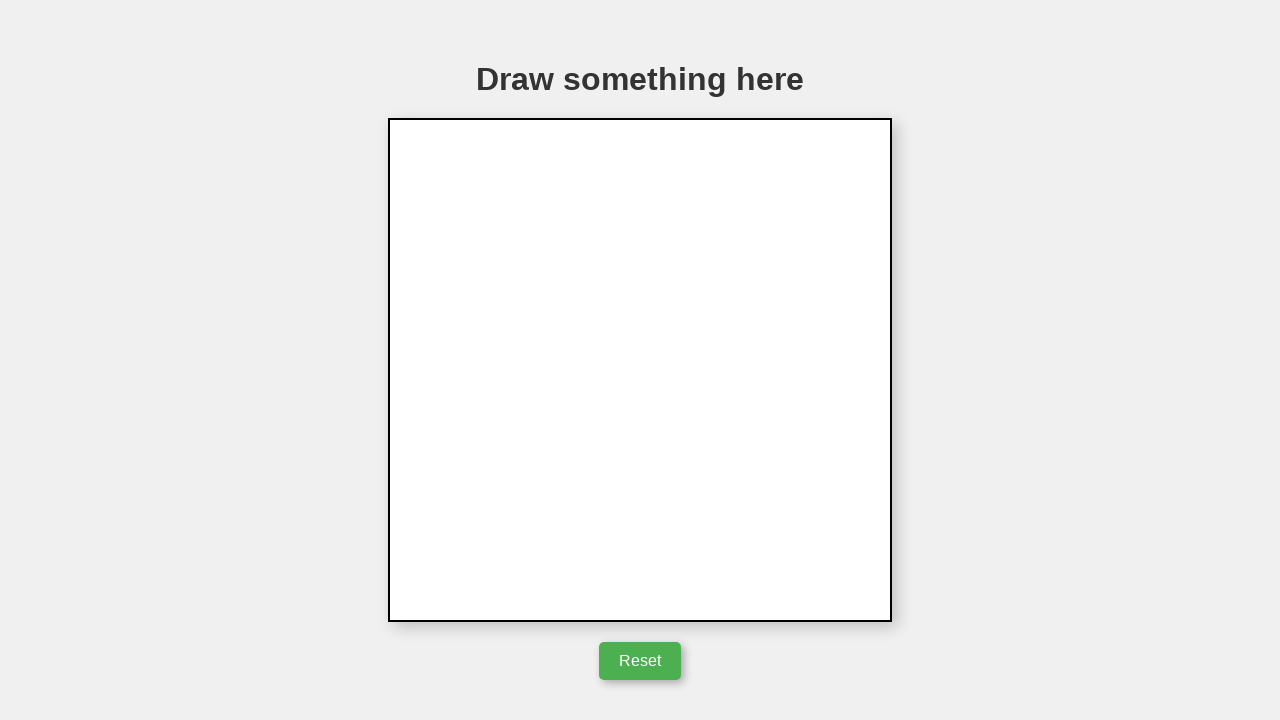

Canvas element is now visible
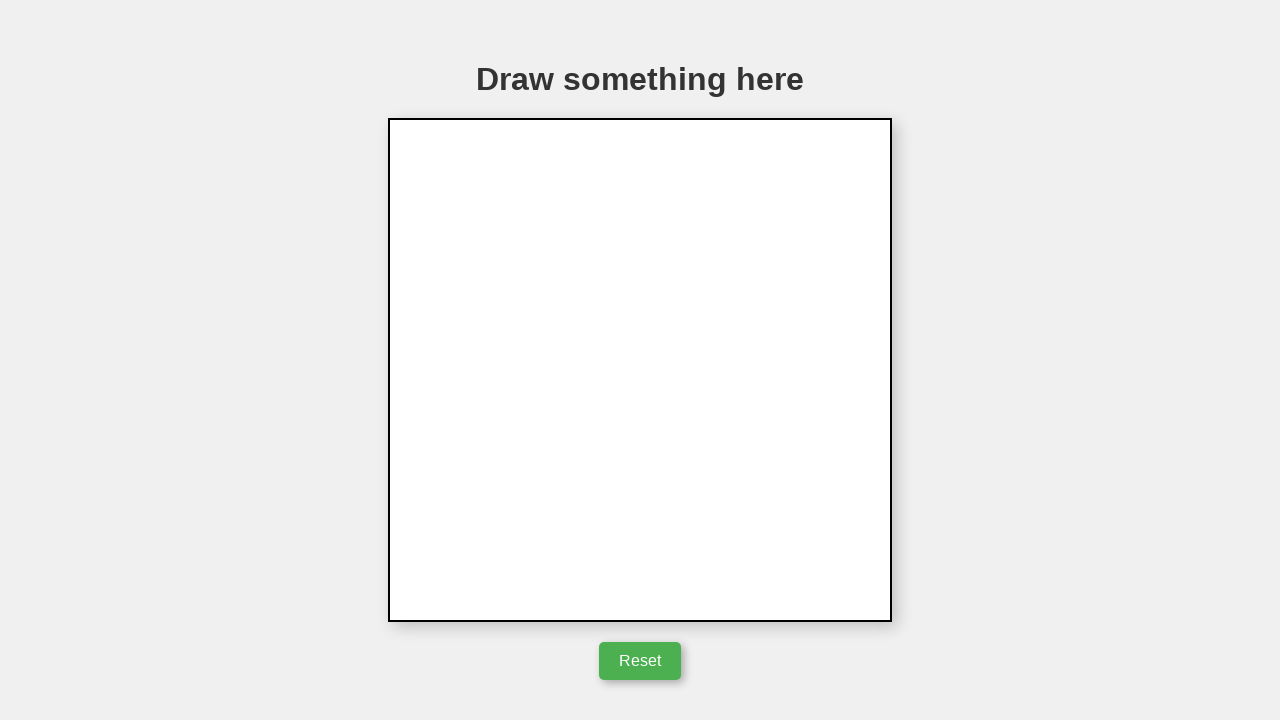

Retrieved canvas bounding box for position calculations
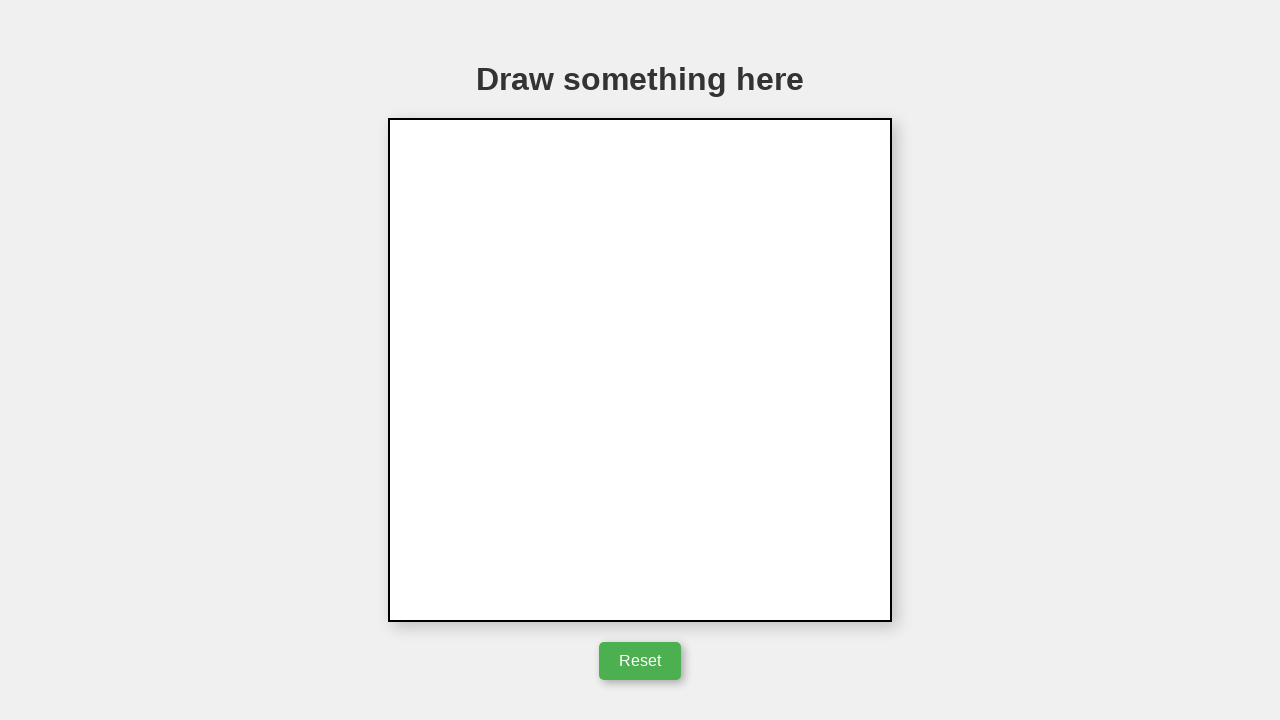

Moved mouse to starting position on canvas at (588, 218)
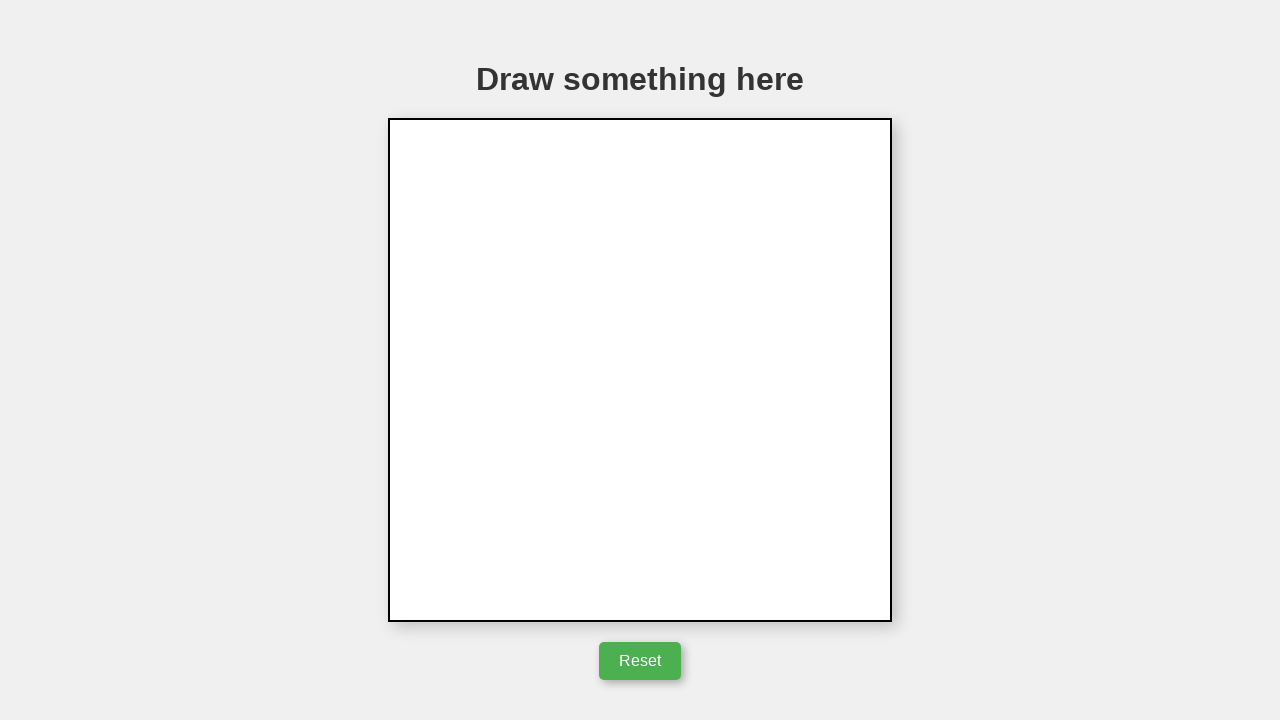

Pressed mouse button down to begin drawing at (588, 218)
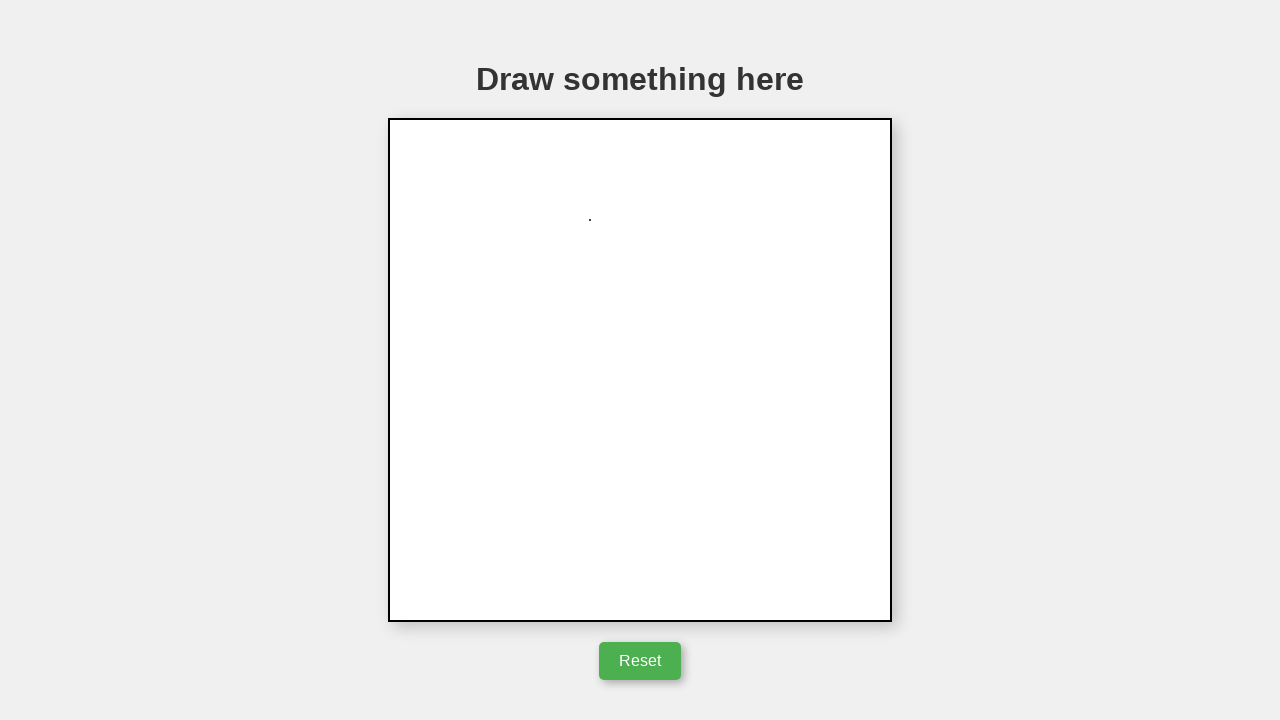

Drew first line of triangle moving right and down at (688, 418)
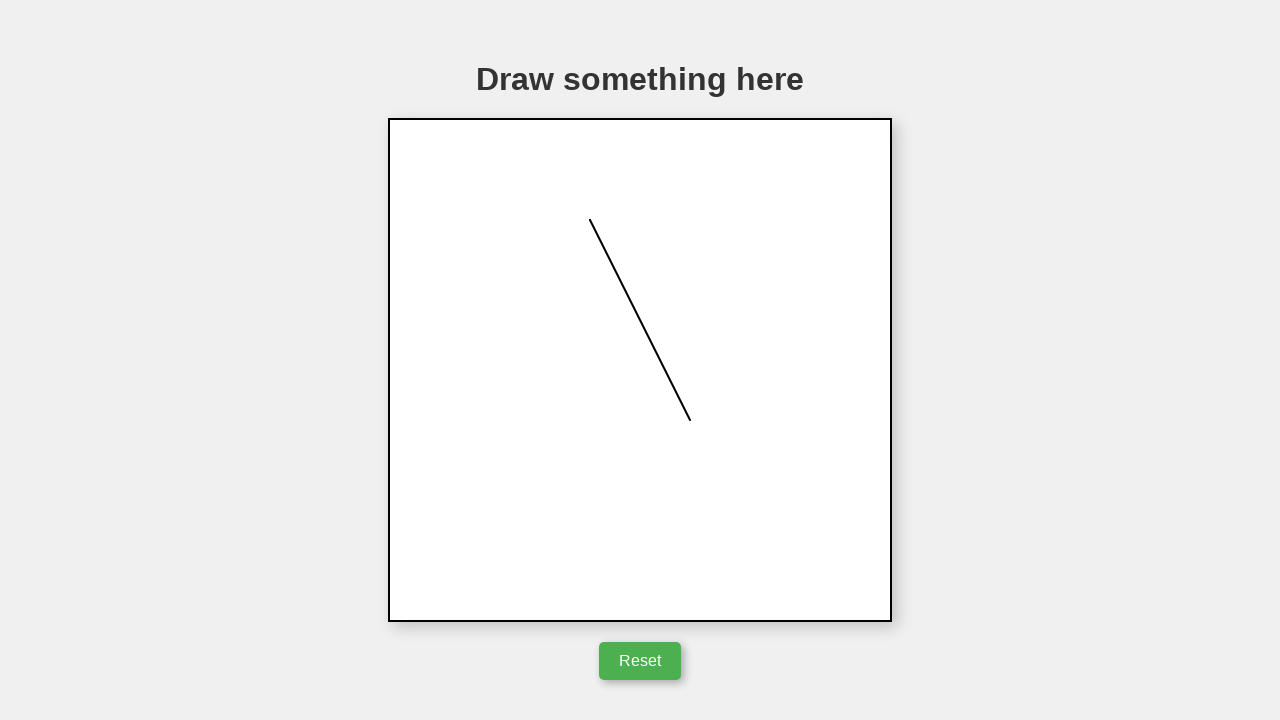

Drew second line of triangle moving left at (488, 418)
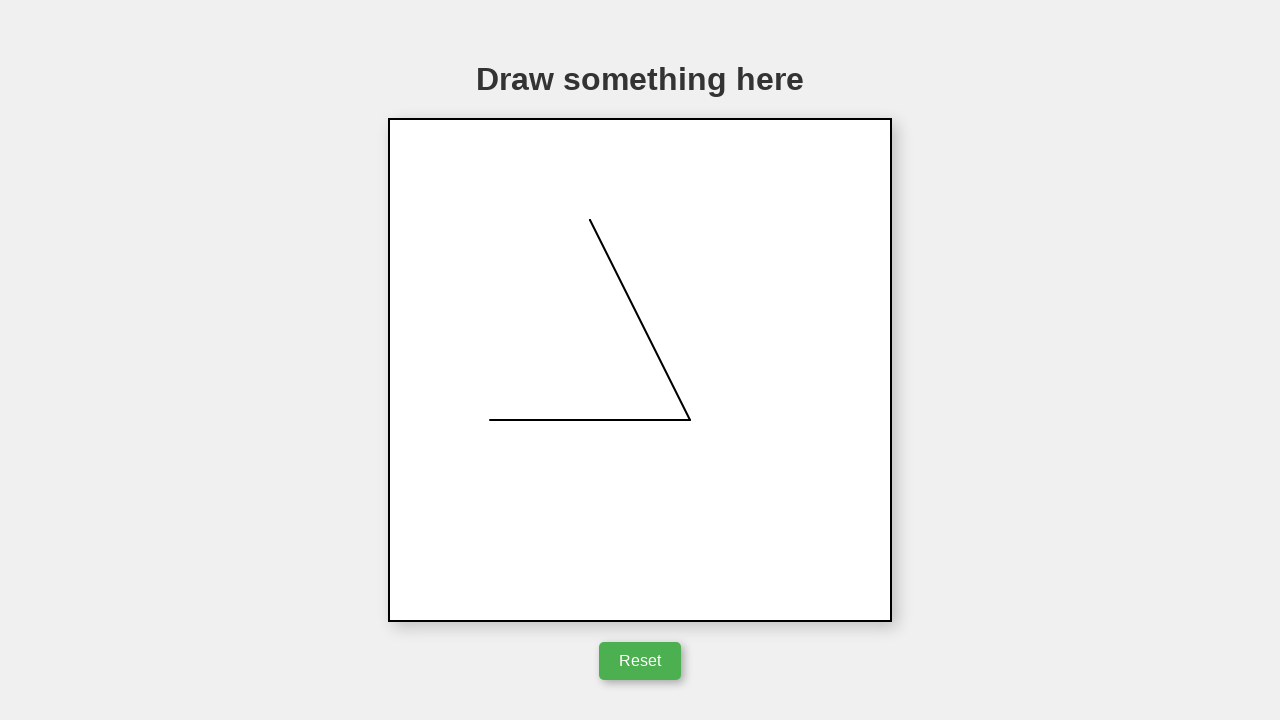

Drew third line of triangle returning to starting point at (588, 218)
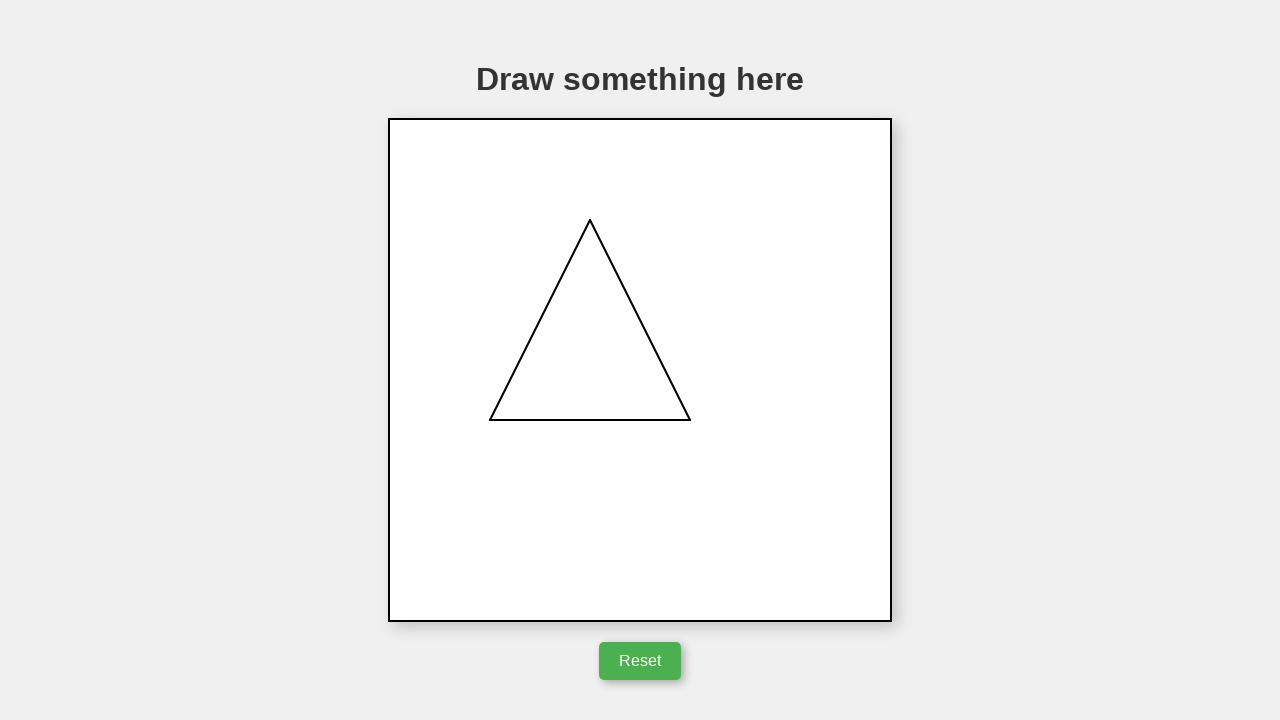

Released mouse button to complete triangle drawing at (588, 218)
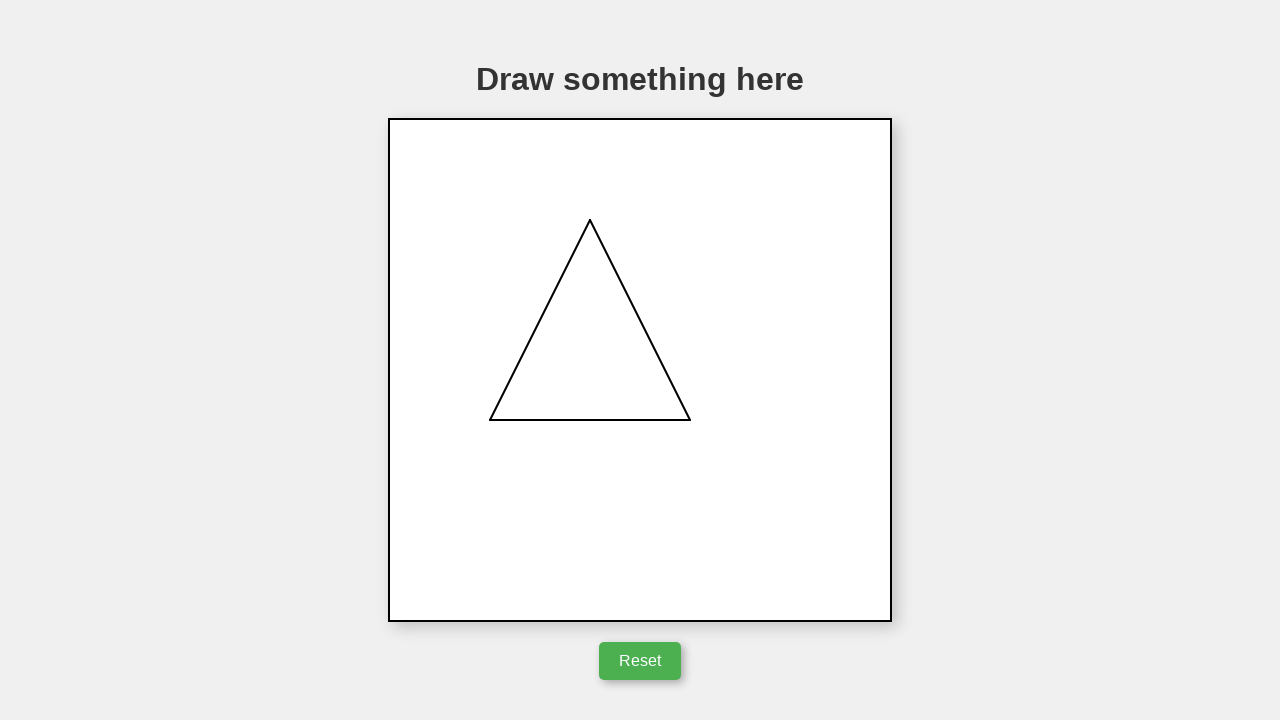

Clicked reset button to clear the canvas at (640, 661) on button
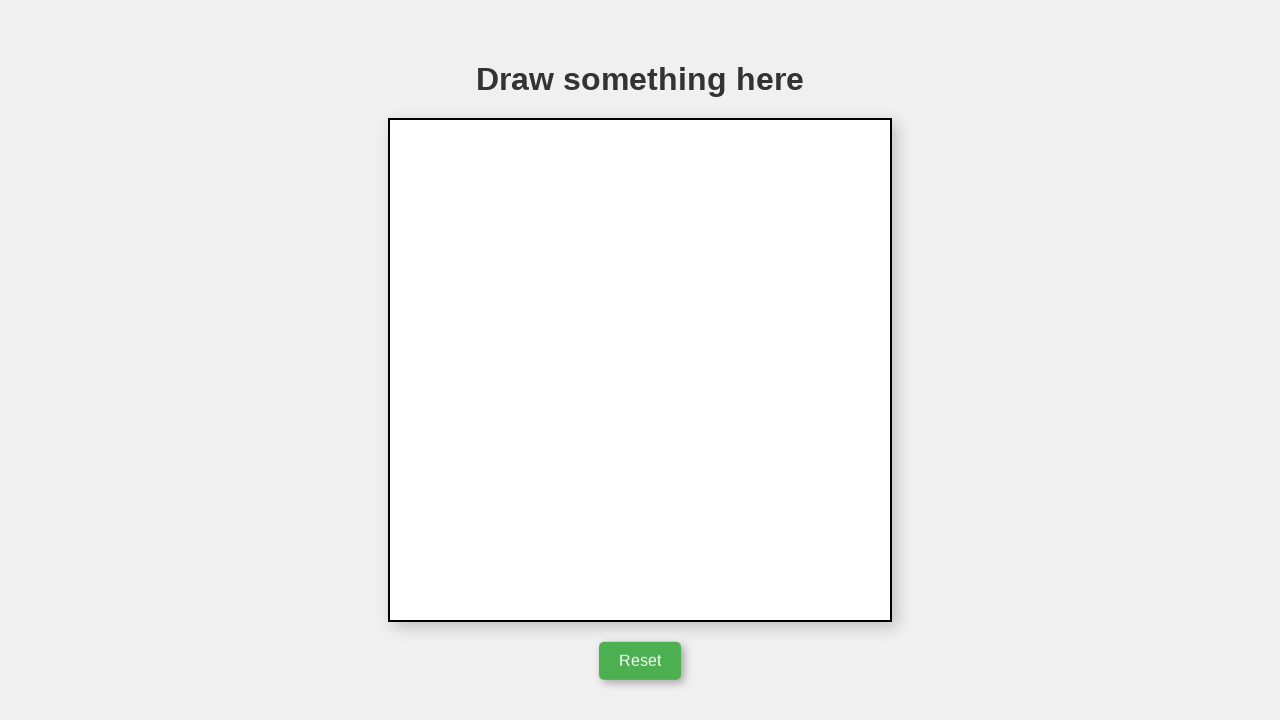

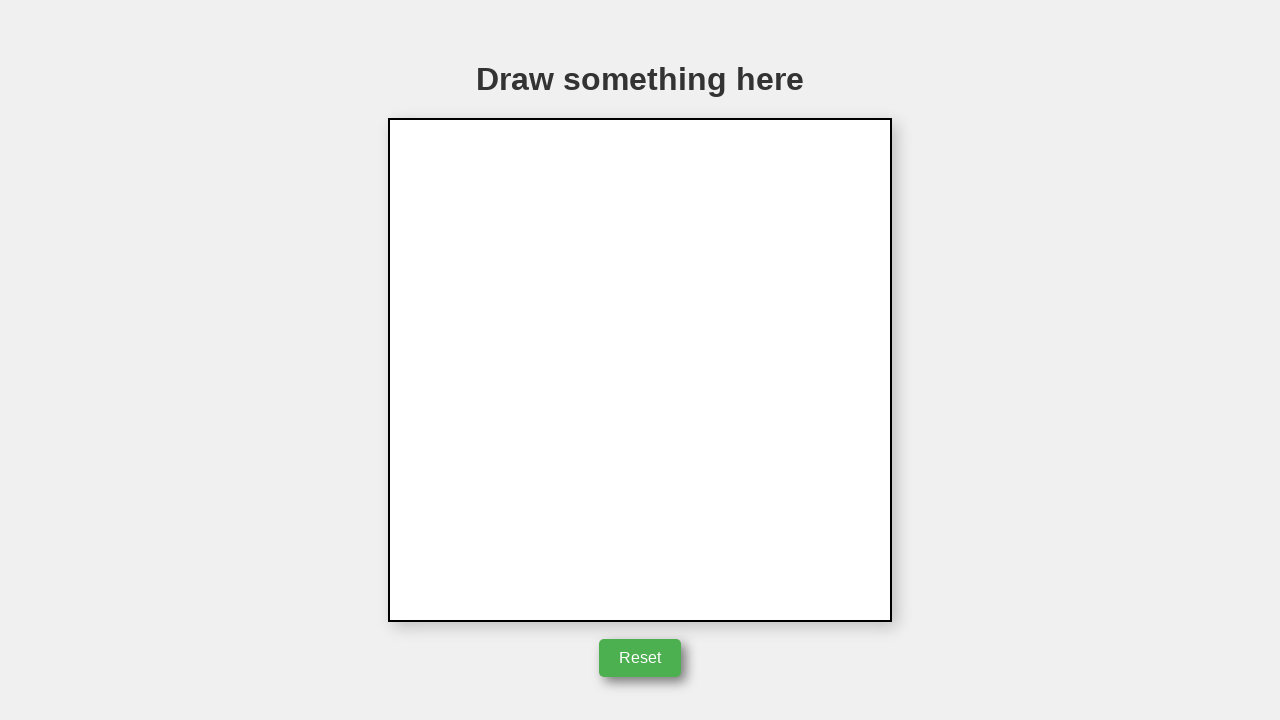